Tests date picker functionality by navigating 10 months back and selecting the 15th day

Starting URL: https://kristinek.github.io/site/examples/actions

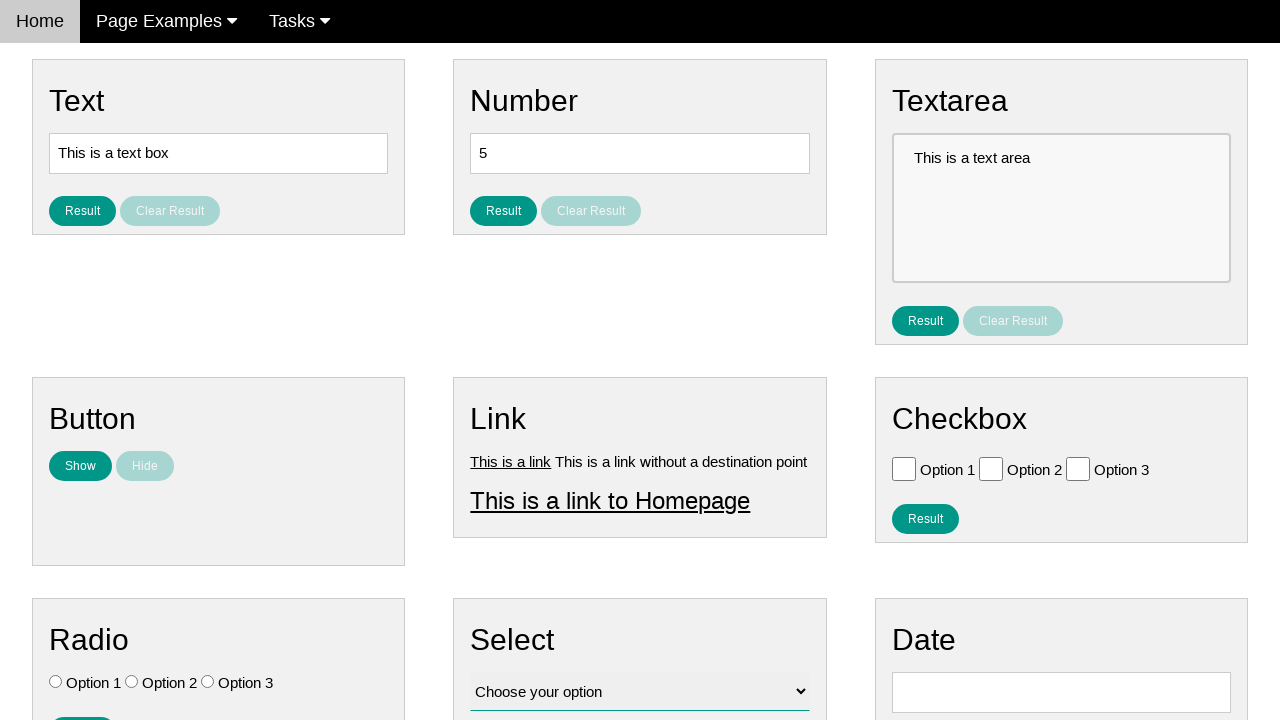

Clicked on date picker input to open it at (1061, 692) on input#vfb-8
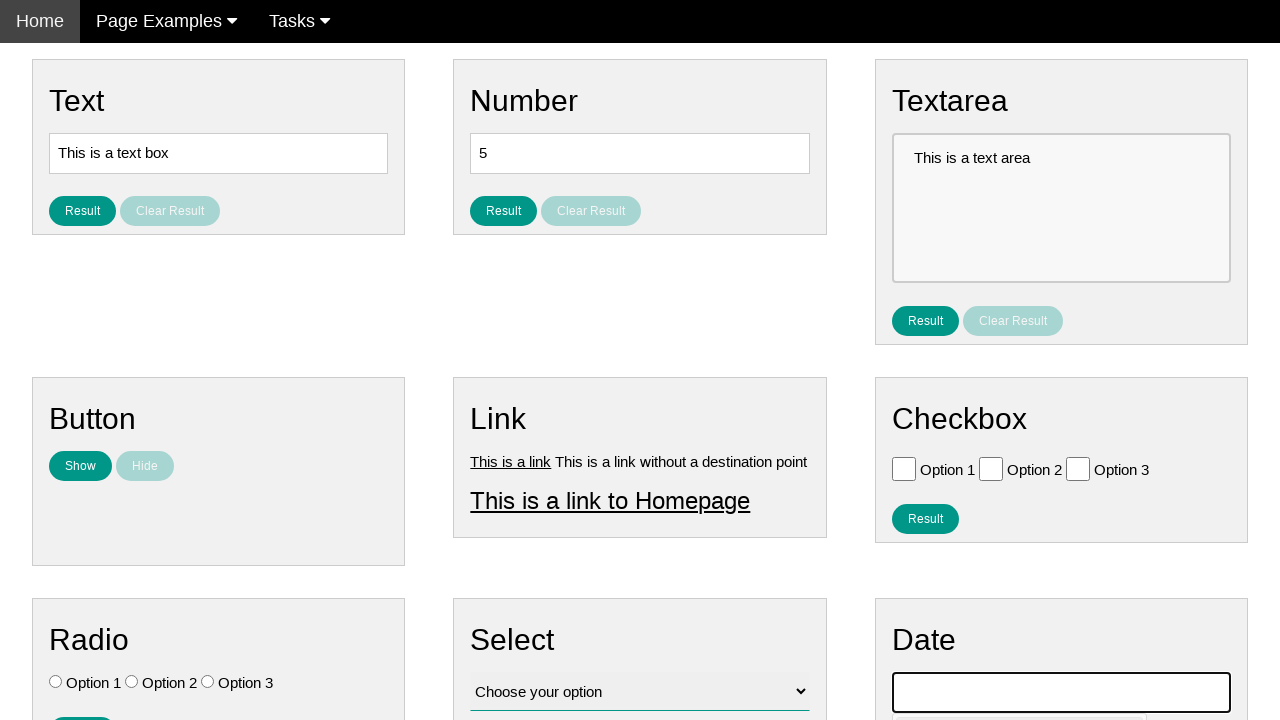

Clicked Prev button to navigate back month 1 of 10 at (912, 408) on xpath=//span[text()='Prev']
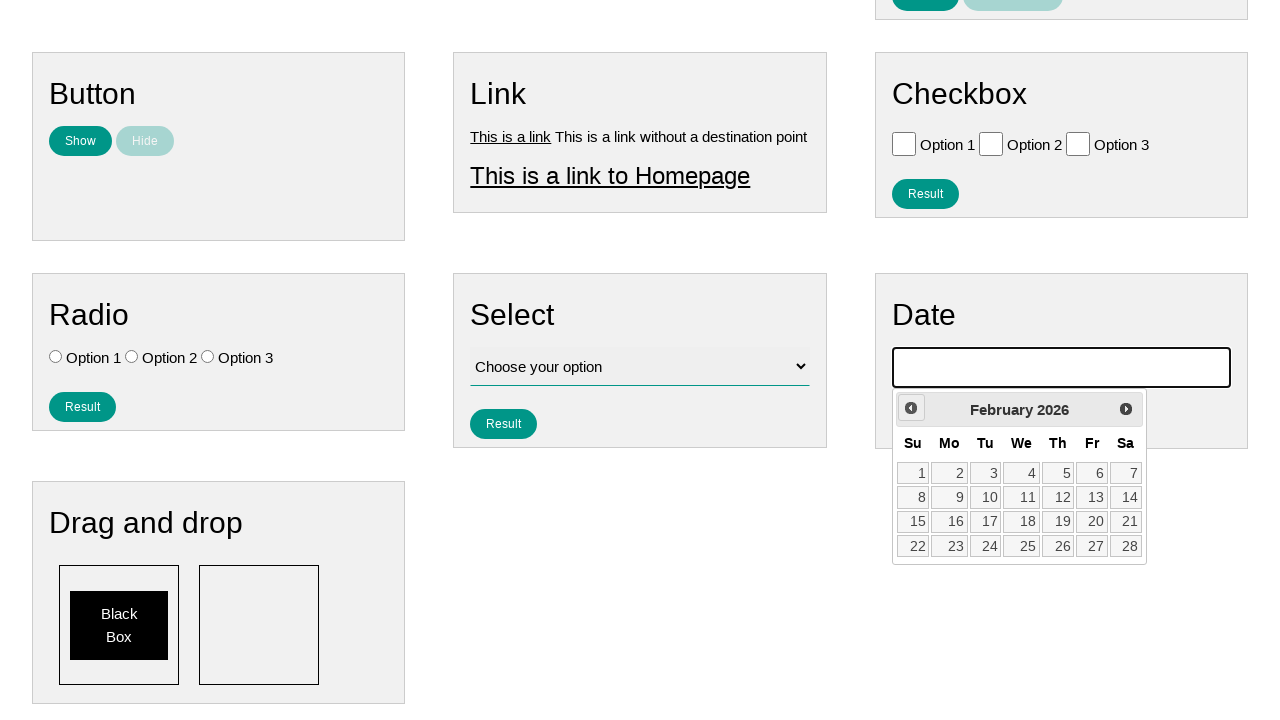

Clicked Prev button to navigate back month 2 of 10 at (911, 408) on xpath=//span[text()='Prev']
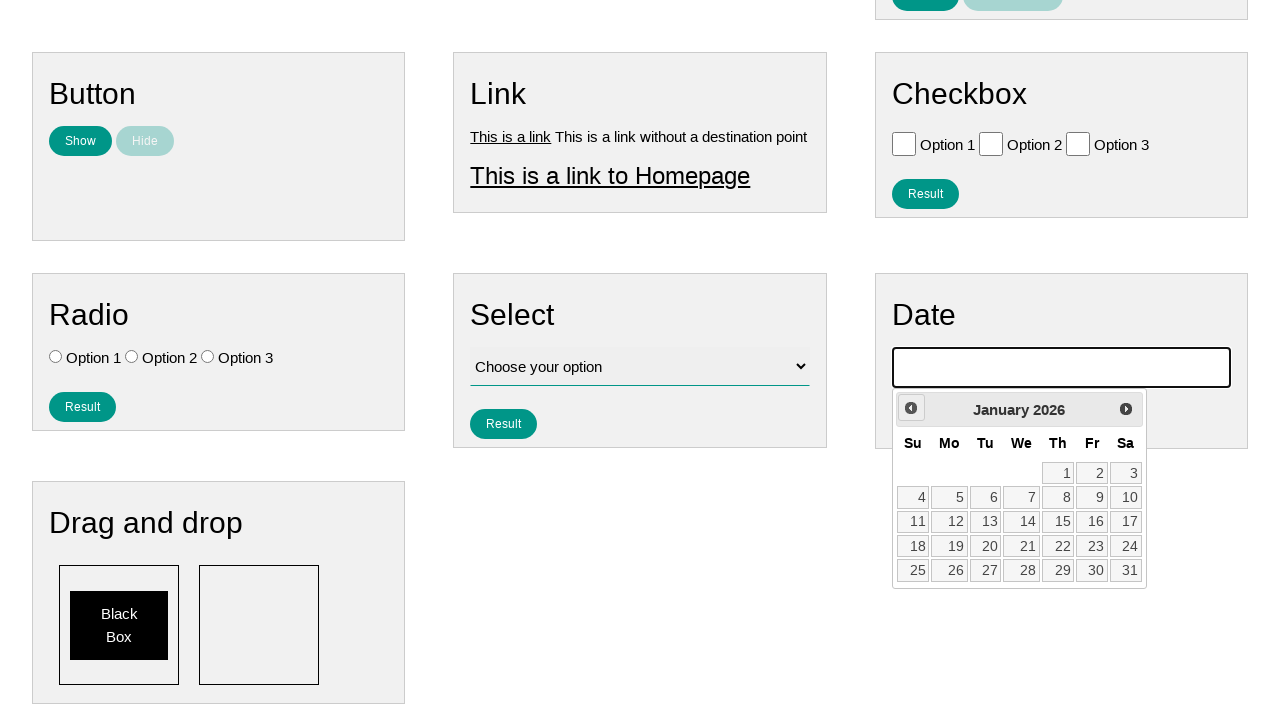

Clicked Prev button to navigate back month 3 of 10 at (911, 408) on xpath=//span[text()='Prev']
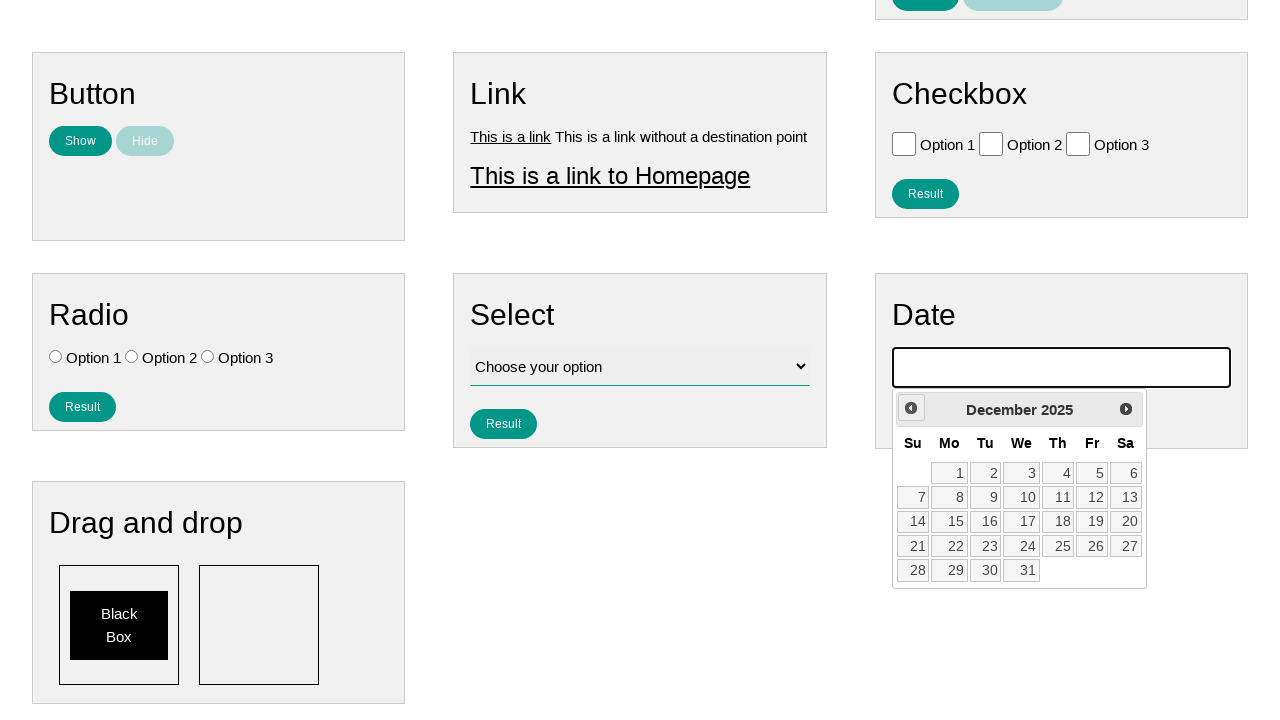

Clicked Prev button to navigate back month 4 of 10 at (911, 408) on xpath=//span[text()='Prev']
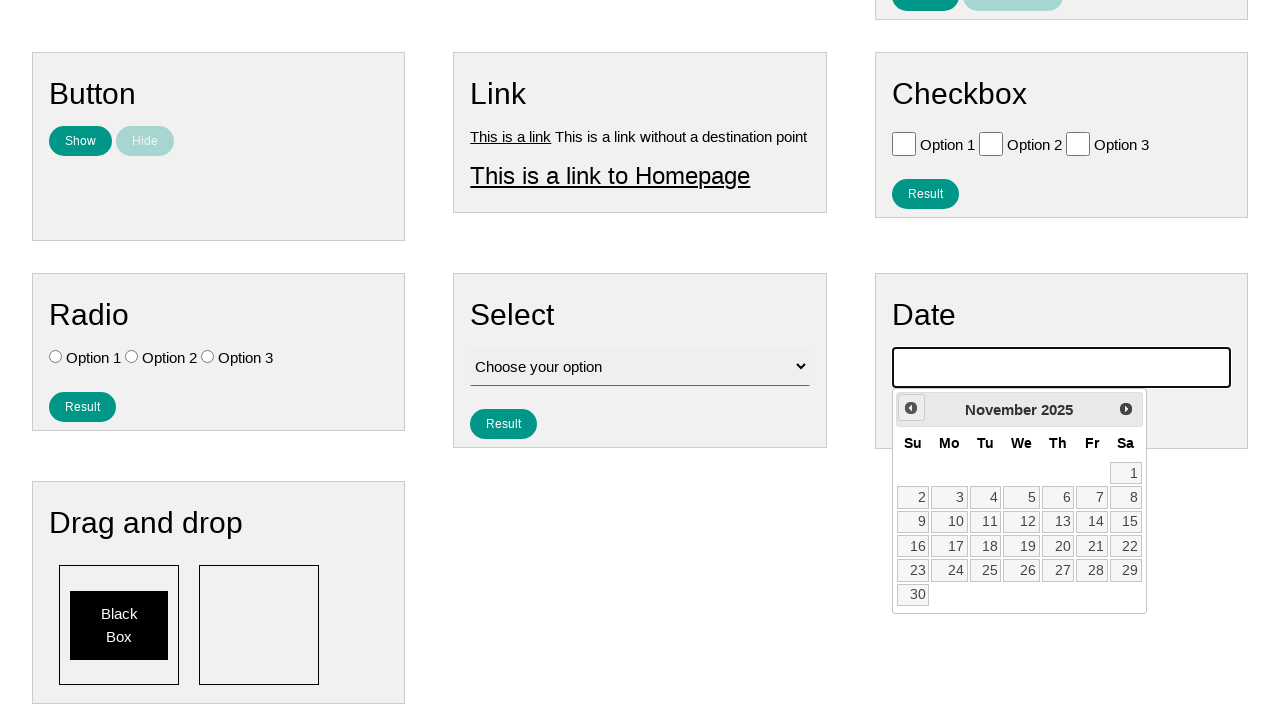

Clicked Prev button to navigate back month 5 of 10 at (911, 408) on xpath=//span[text()='Prev']
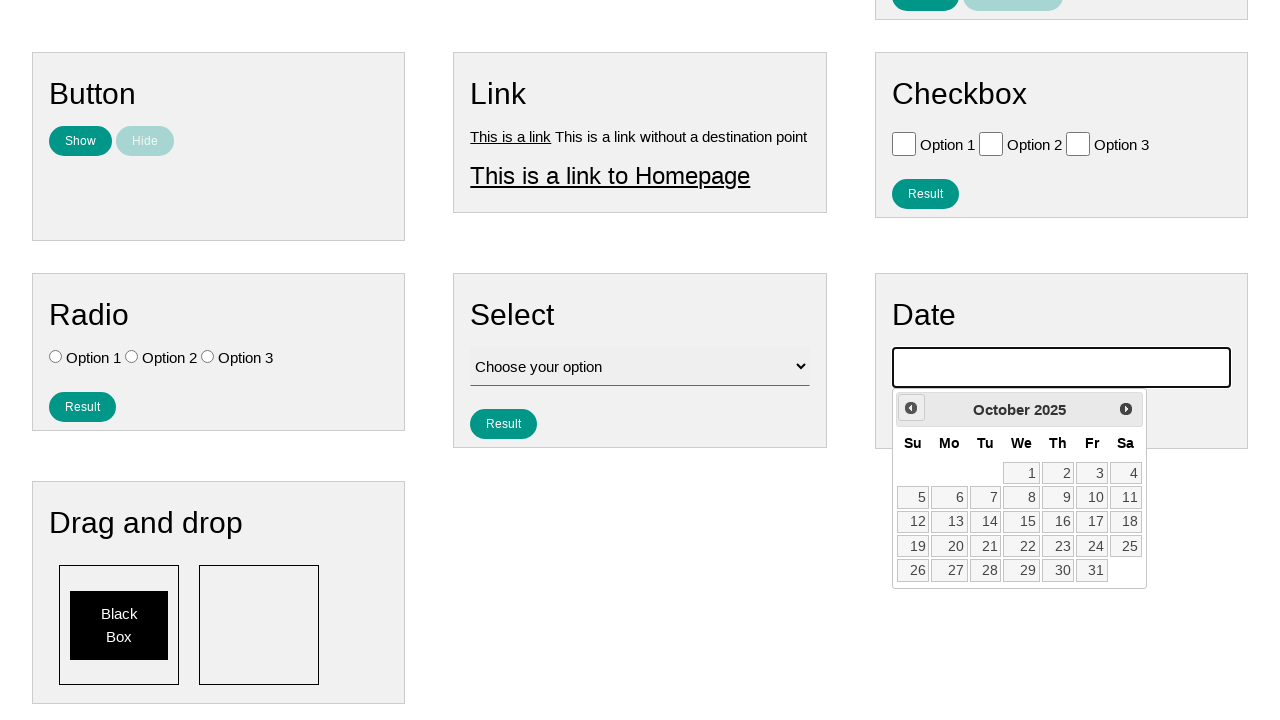

Clicked Prev button to navigate back month 6 of 10 at (911, 408) on xpath=//span[text()='Prev']
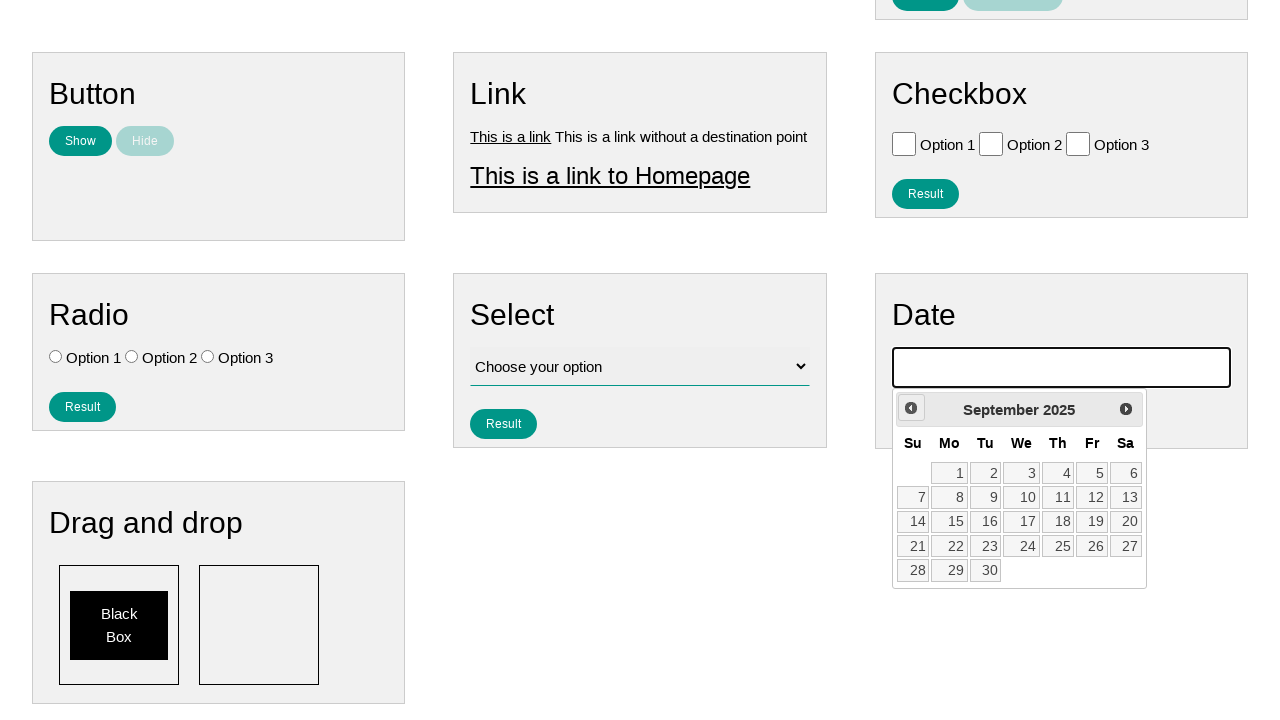

Clicked Prev button to navigate back month 7 of 10 at (911, 408) on xpath=//span[text()='Prev']
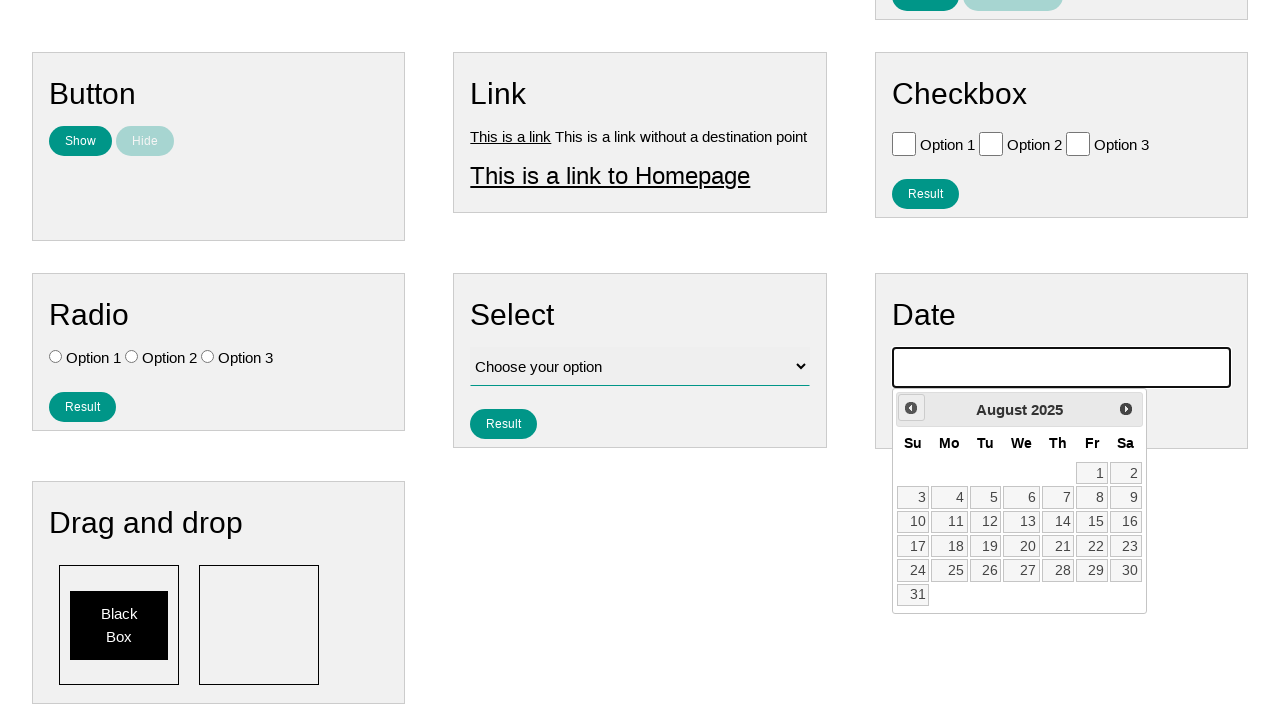

Clicked Prev button to navigate back month 8 of 10 at (911, 408) on xpath=//span[text()='Prev']
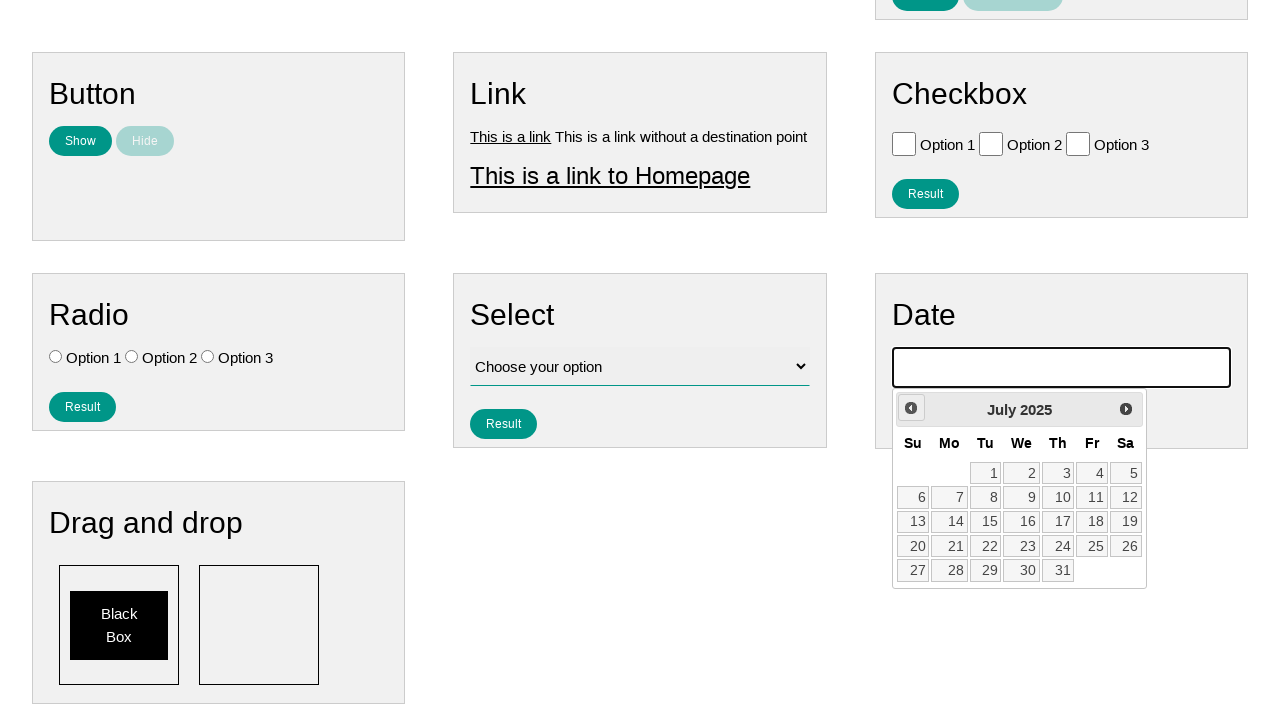

Clicked Prev button to navigate back month 9 of 10 at (911, 408) on xpath=//span[text()='Prev']
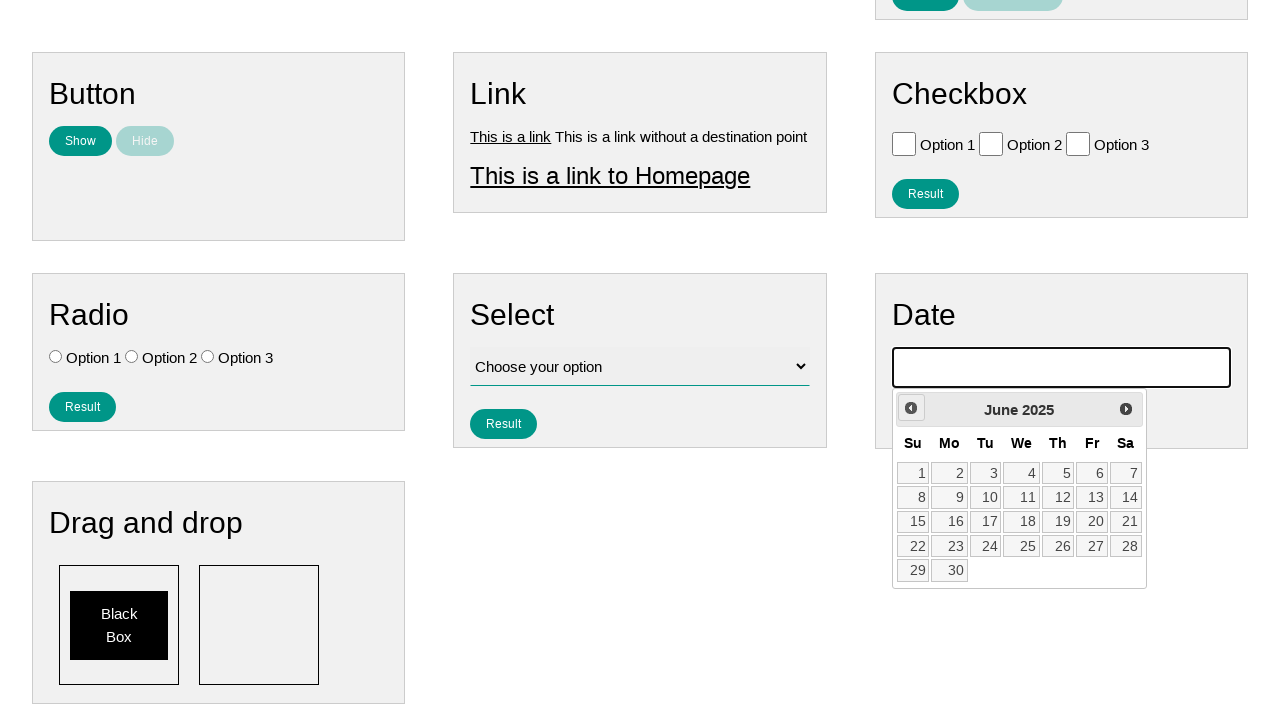

Clicked Prev button to navigate back month 10 of 10 at (911, 408) on xpath=//span[text()='Prev']
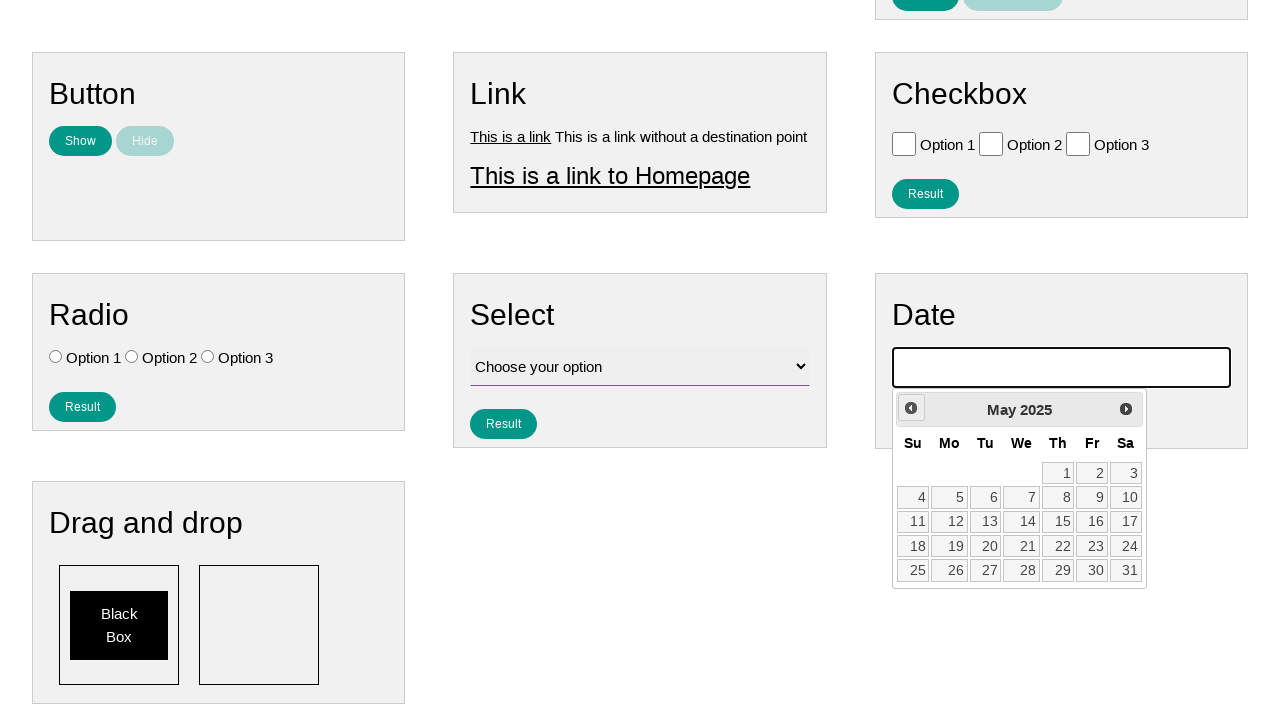

Selected the 15th day from the date picker at (1058, 522) on xpath=//a[text()='15']
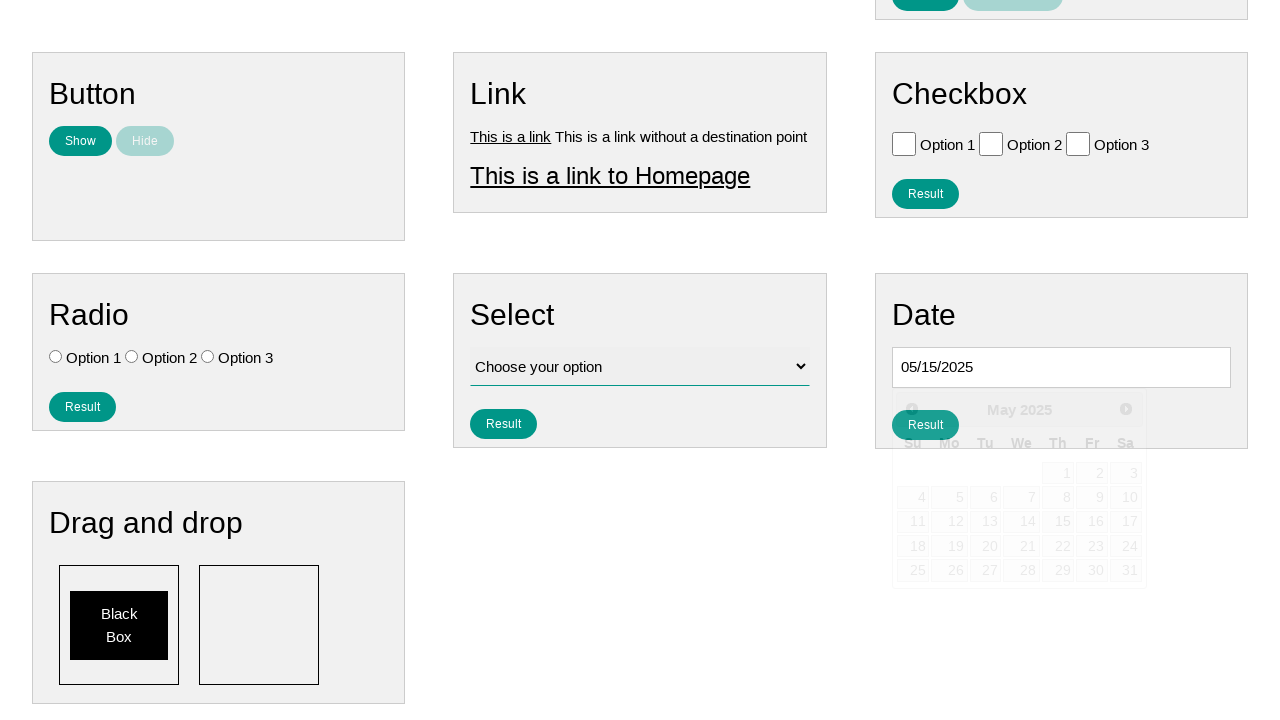

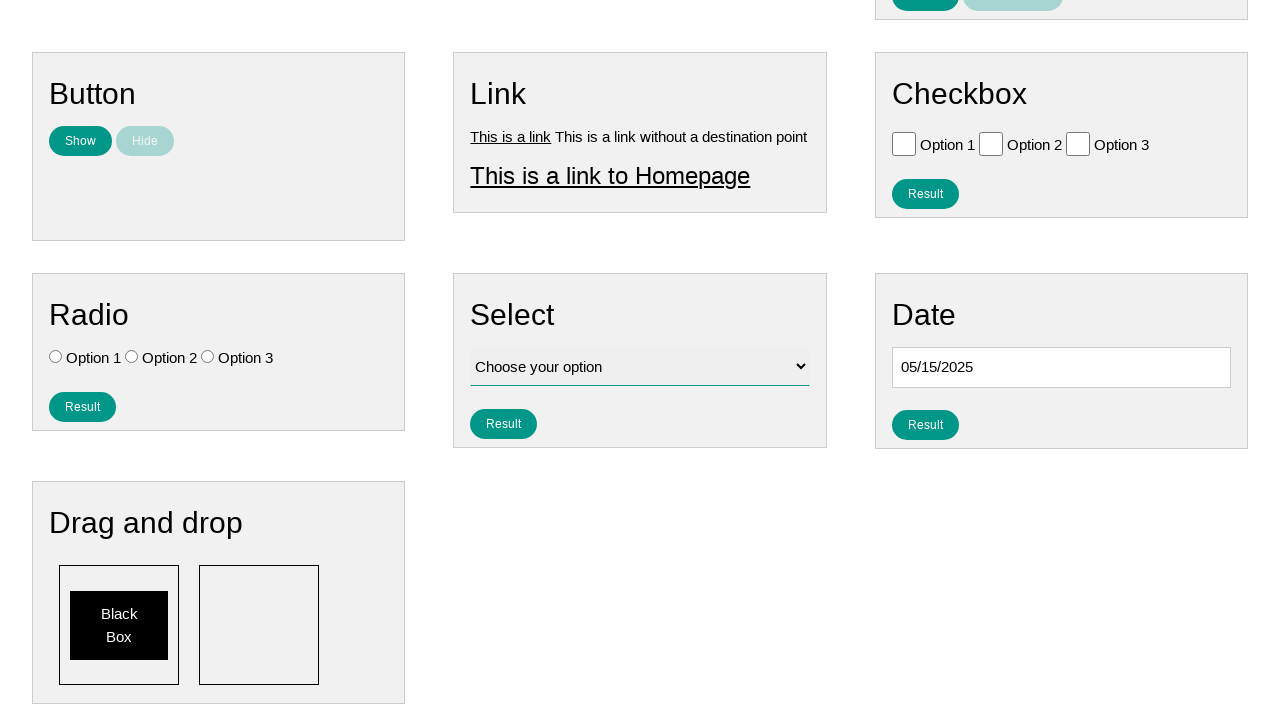